Tests a Bootstrap alert dialog by clicking the action button, waiting for a modal to appear, clicking the OK button in the modal, and accepting the JavaScript alert that follows.

Starting URL: https://www.jqueryscript.net/demo/bootstrap-alert-box/

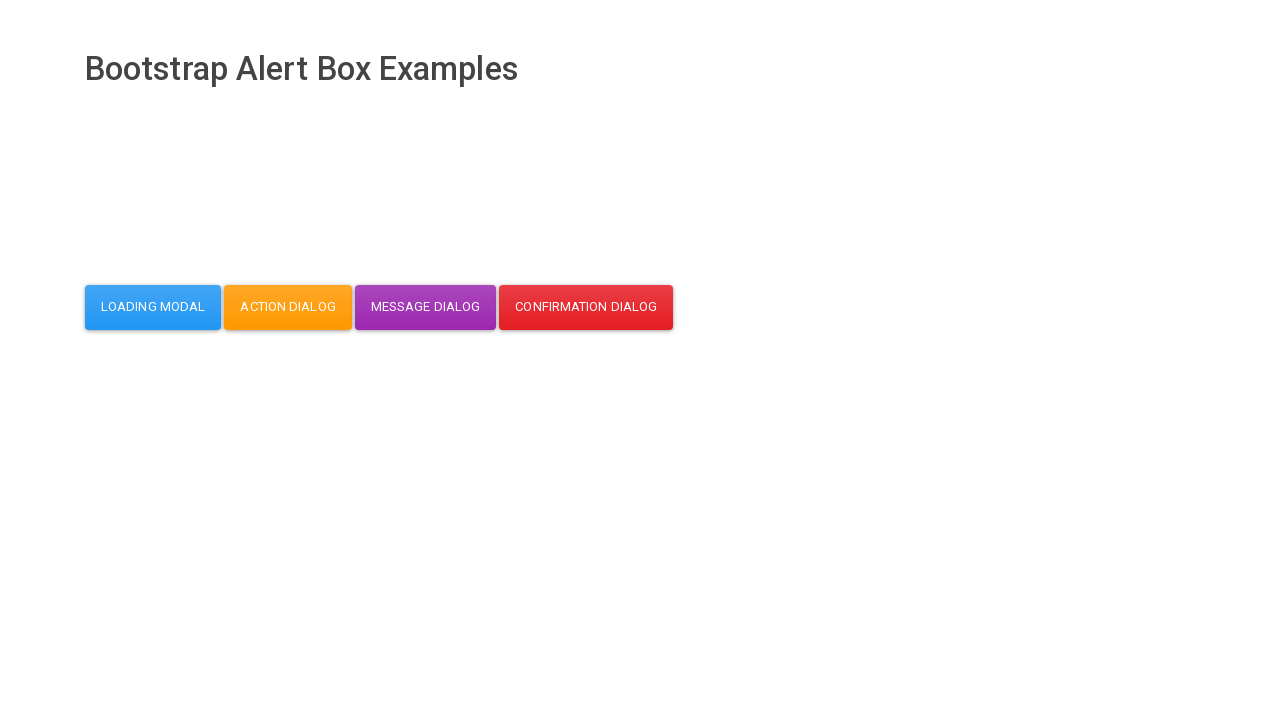

Clicked the action dialog button at (288, 307) on button#action
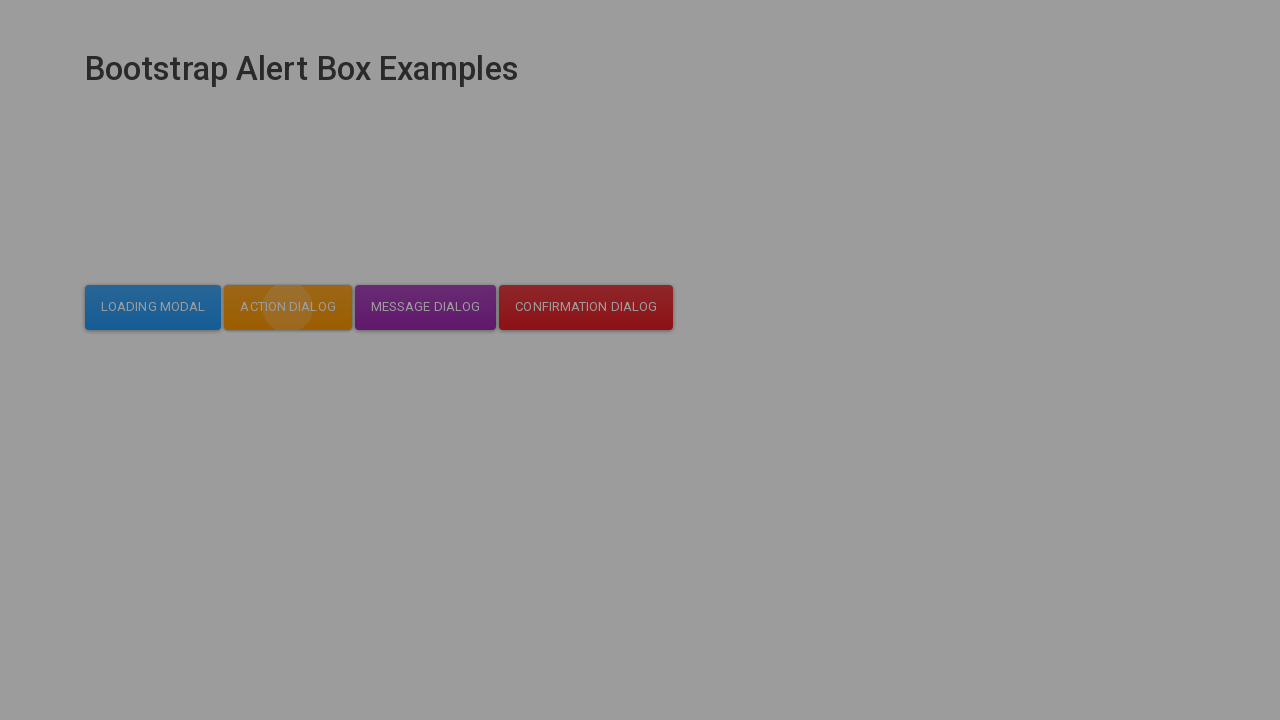

Modal body appeared and is visible
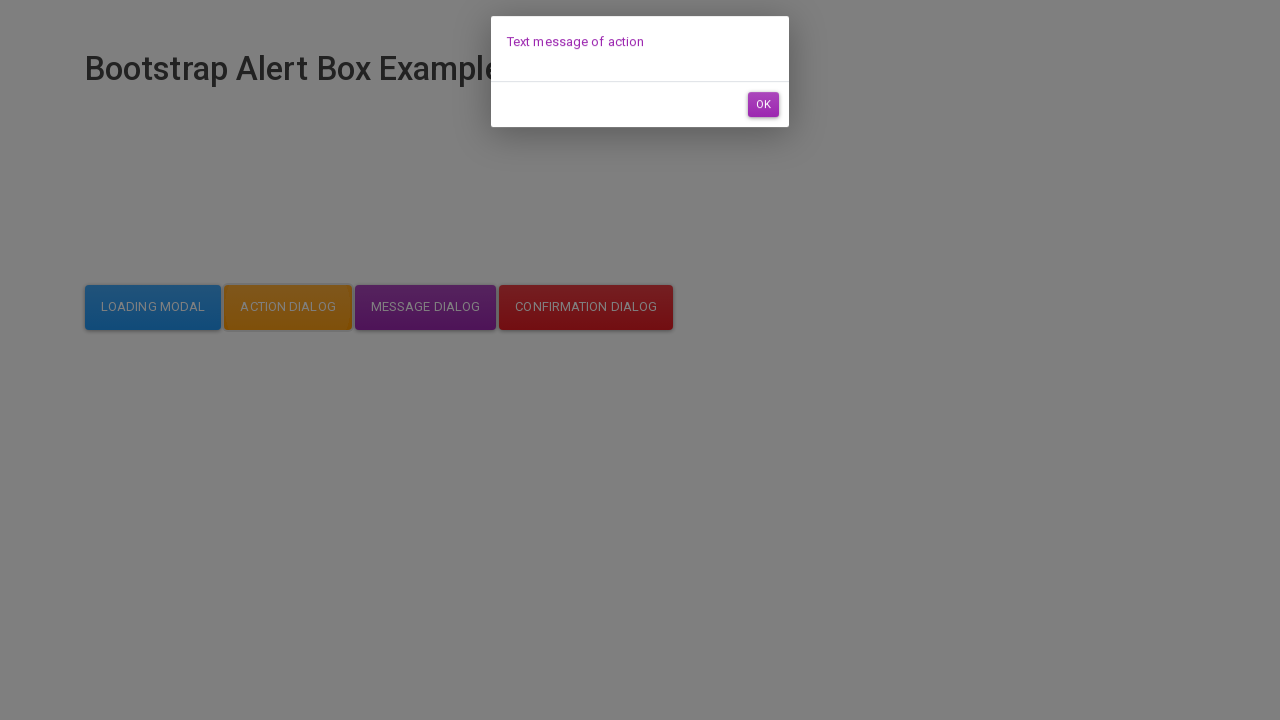

Set up handler to accept JavaScript alert dialogs
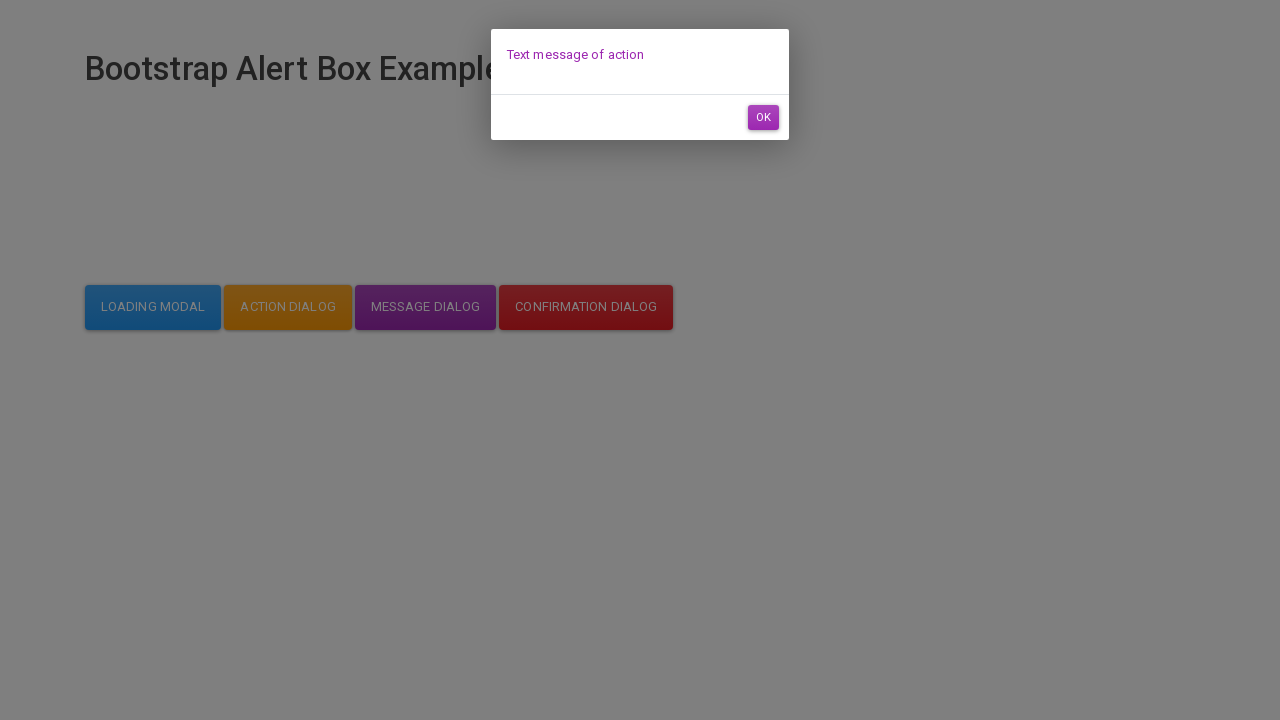

Clicked the OK button in the modal at (763, 117) on #dialog-mycodemyway-action
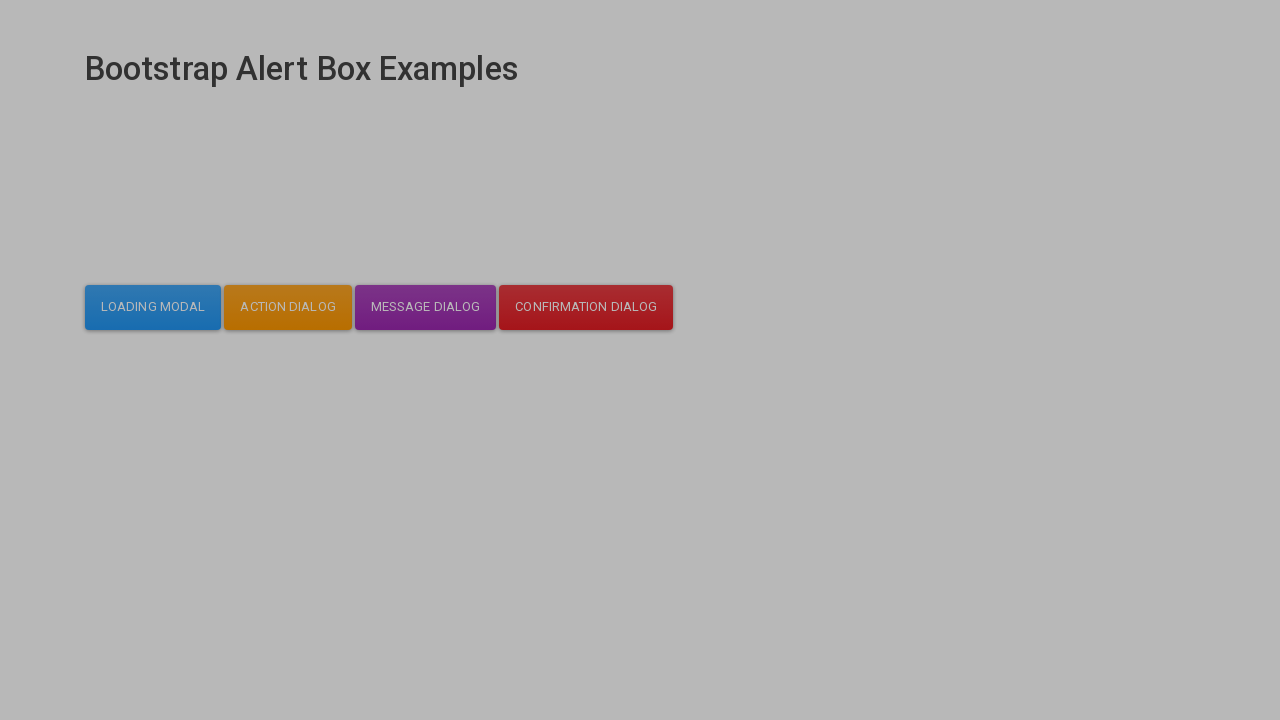

Waited 500ms for alert to be processed
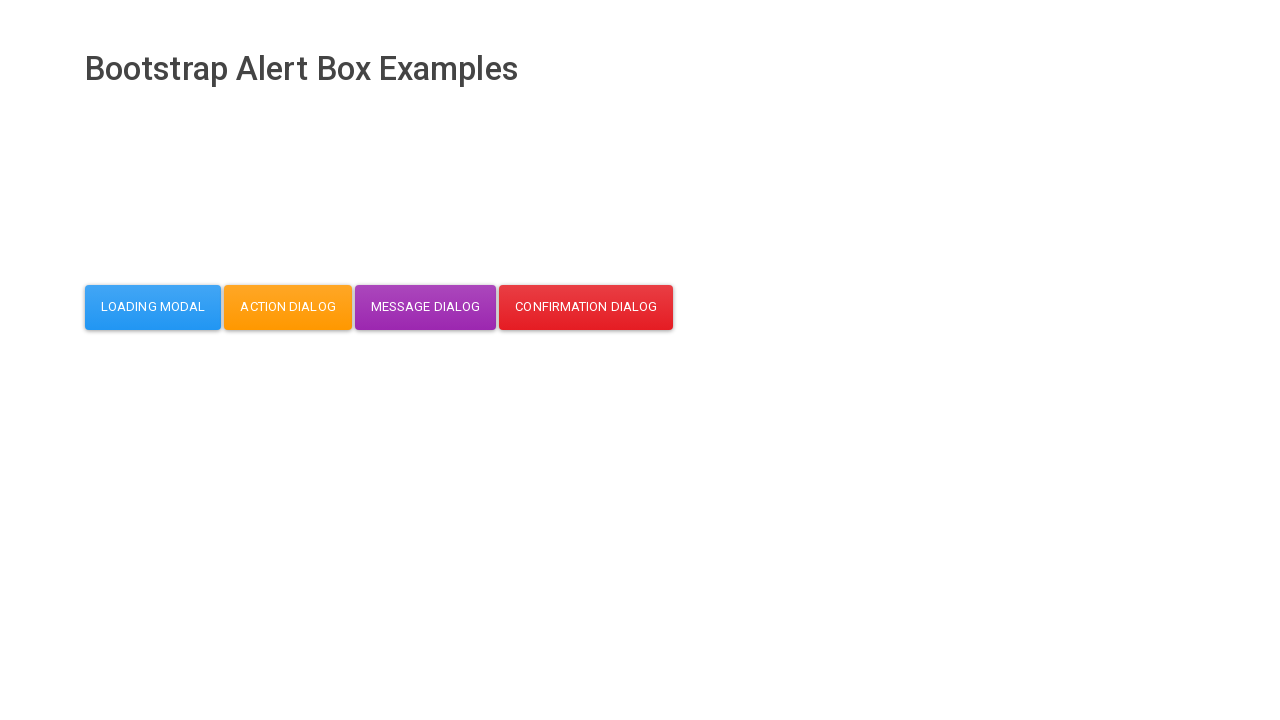

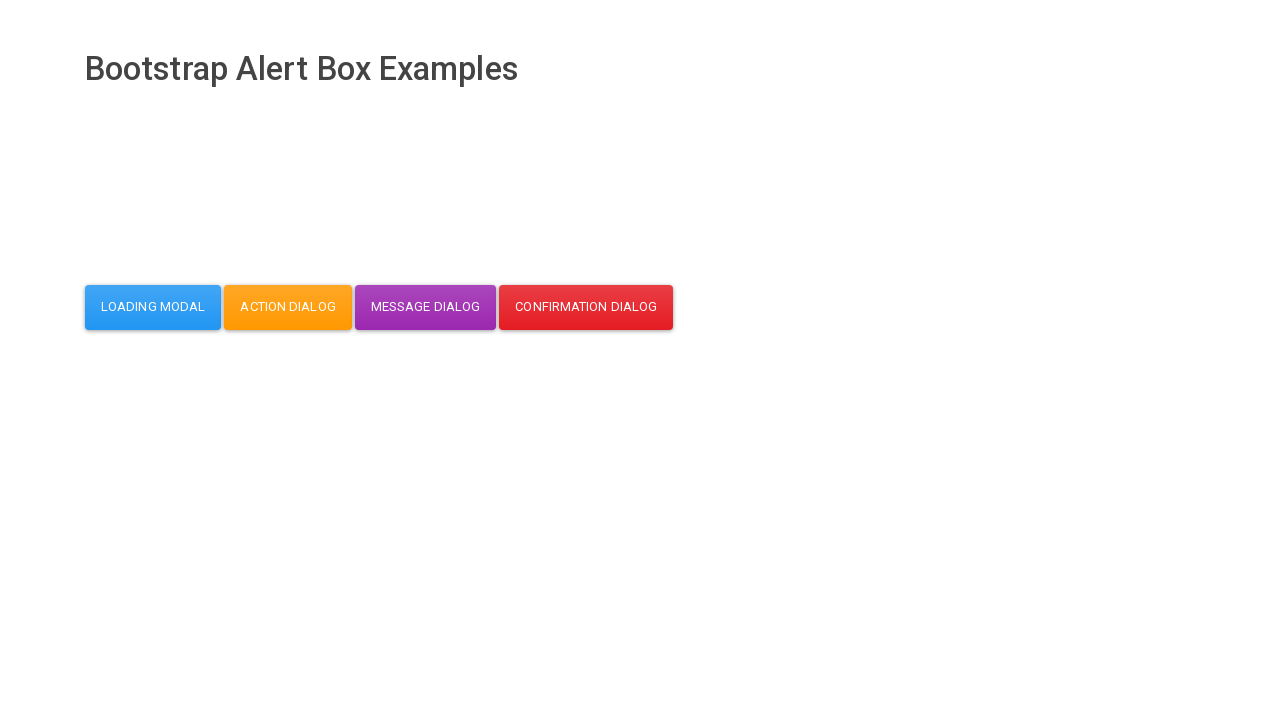